Tests radio button functionality by iterating through all radio buttons on the page and clicking each one sequentially

Starting URL: https://rahulshettyacademy.com/AutomationPractice/

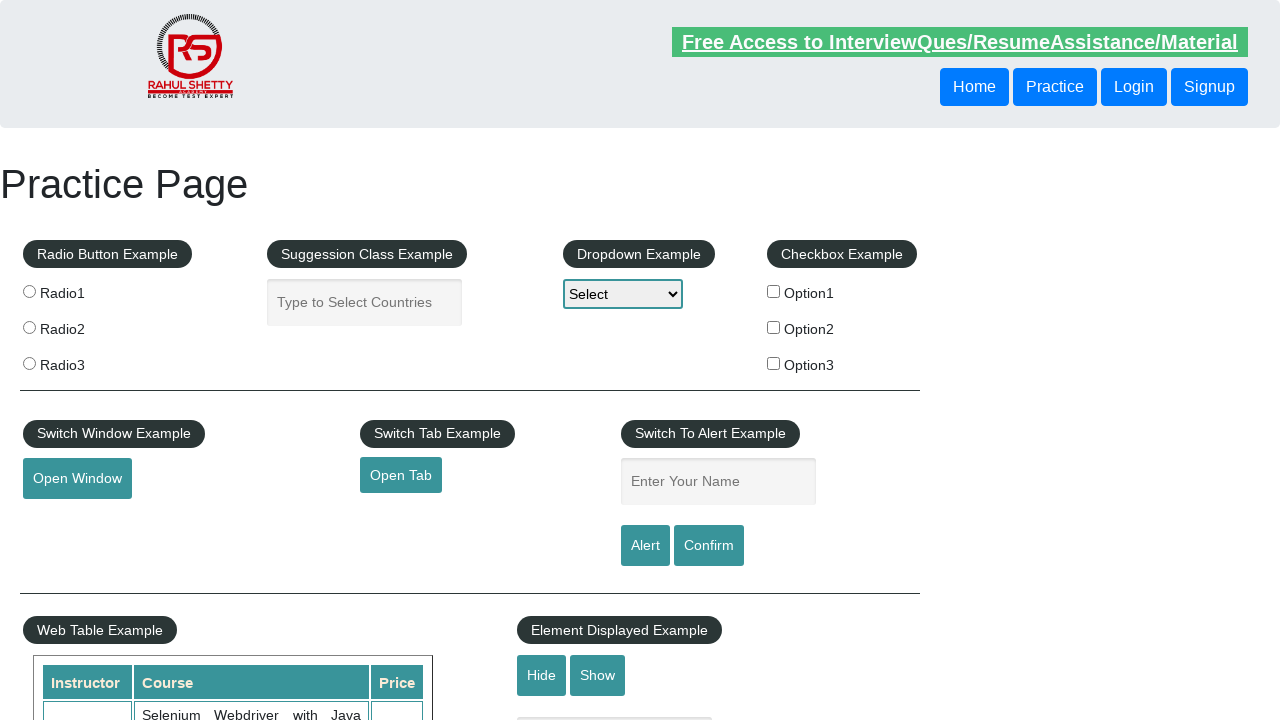

Set viewport size to 1920x1080
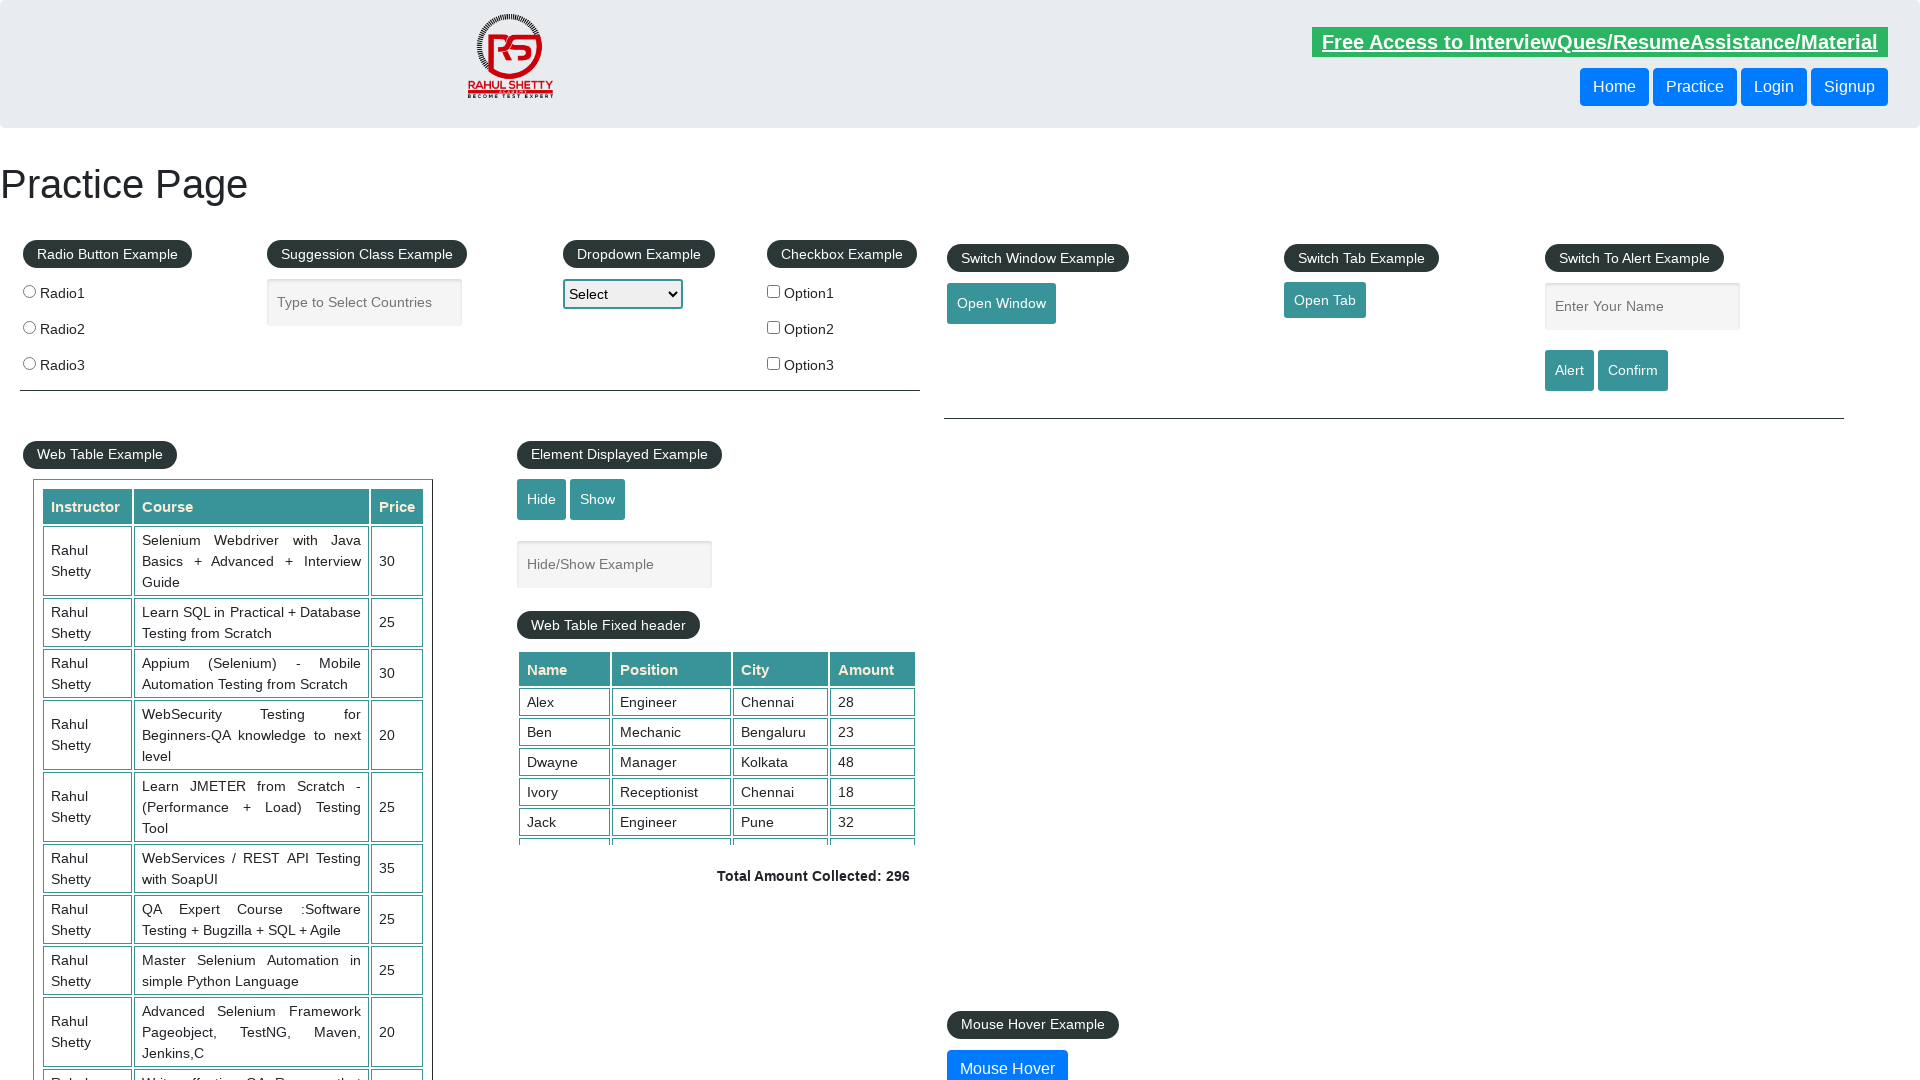

Radio button elements loaded on page
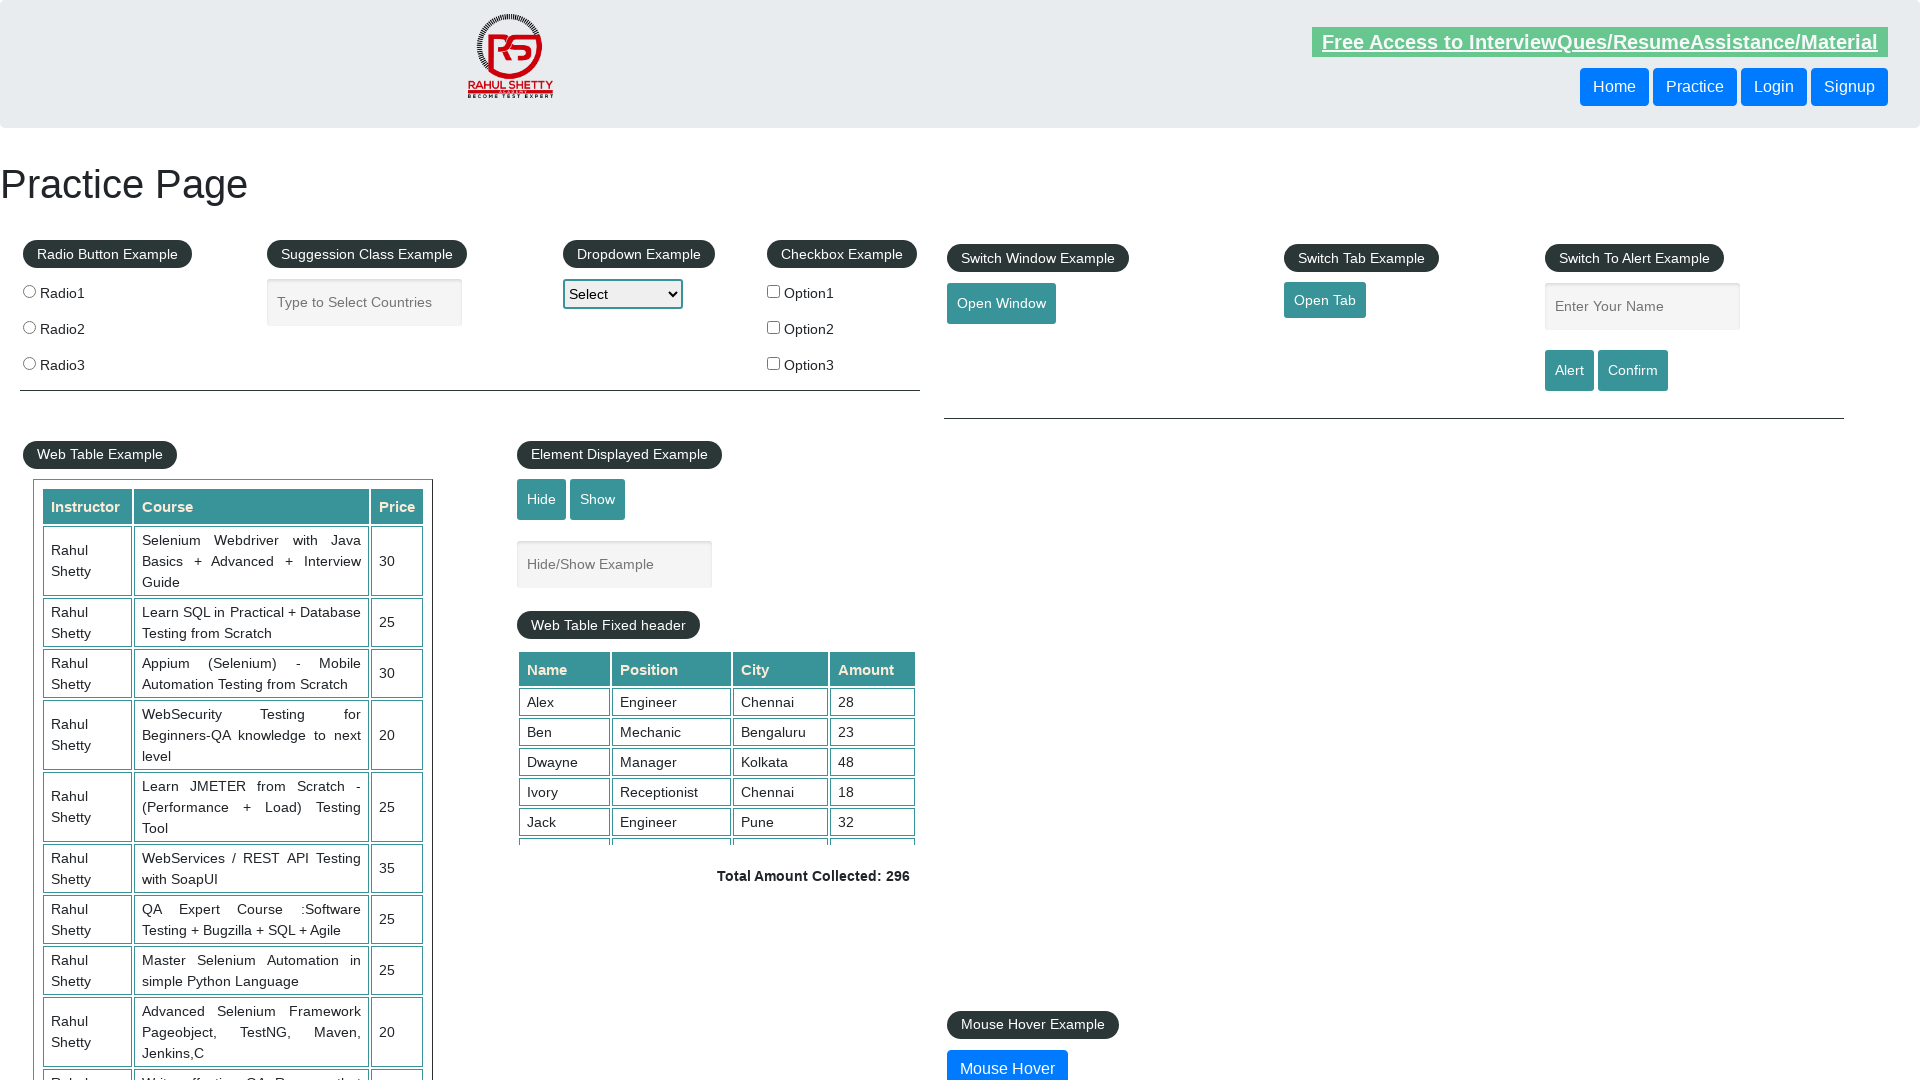

Located all radio button elements
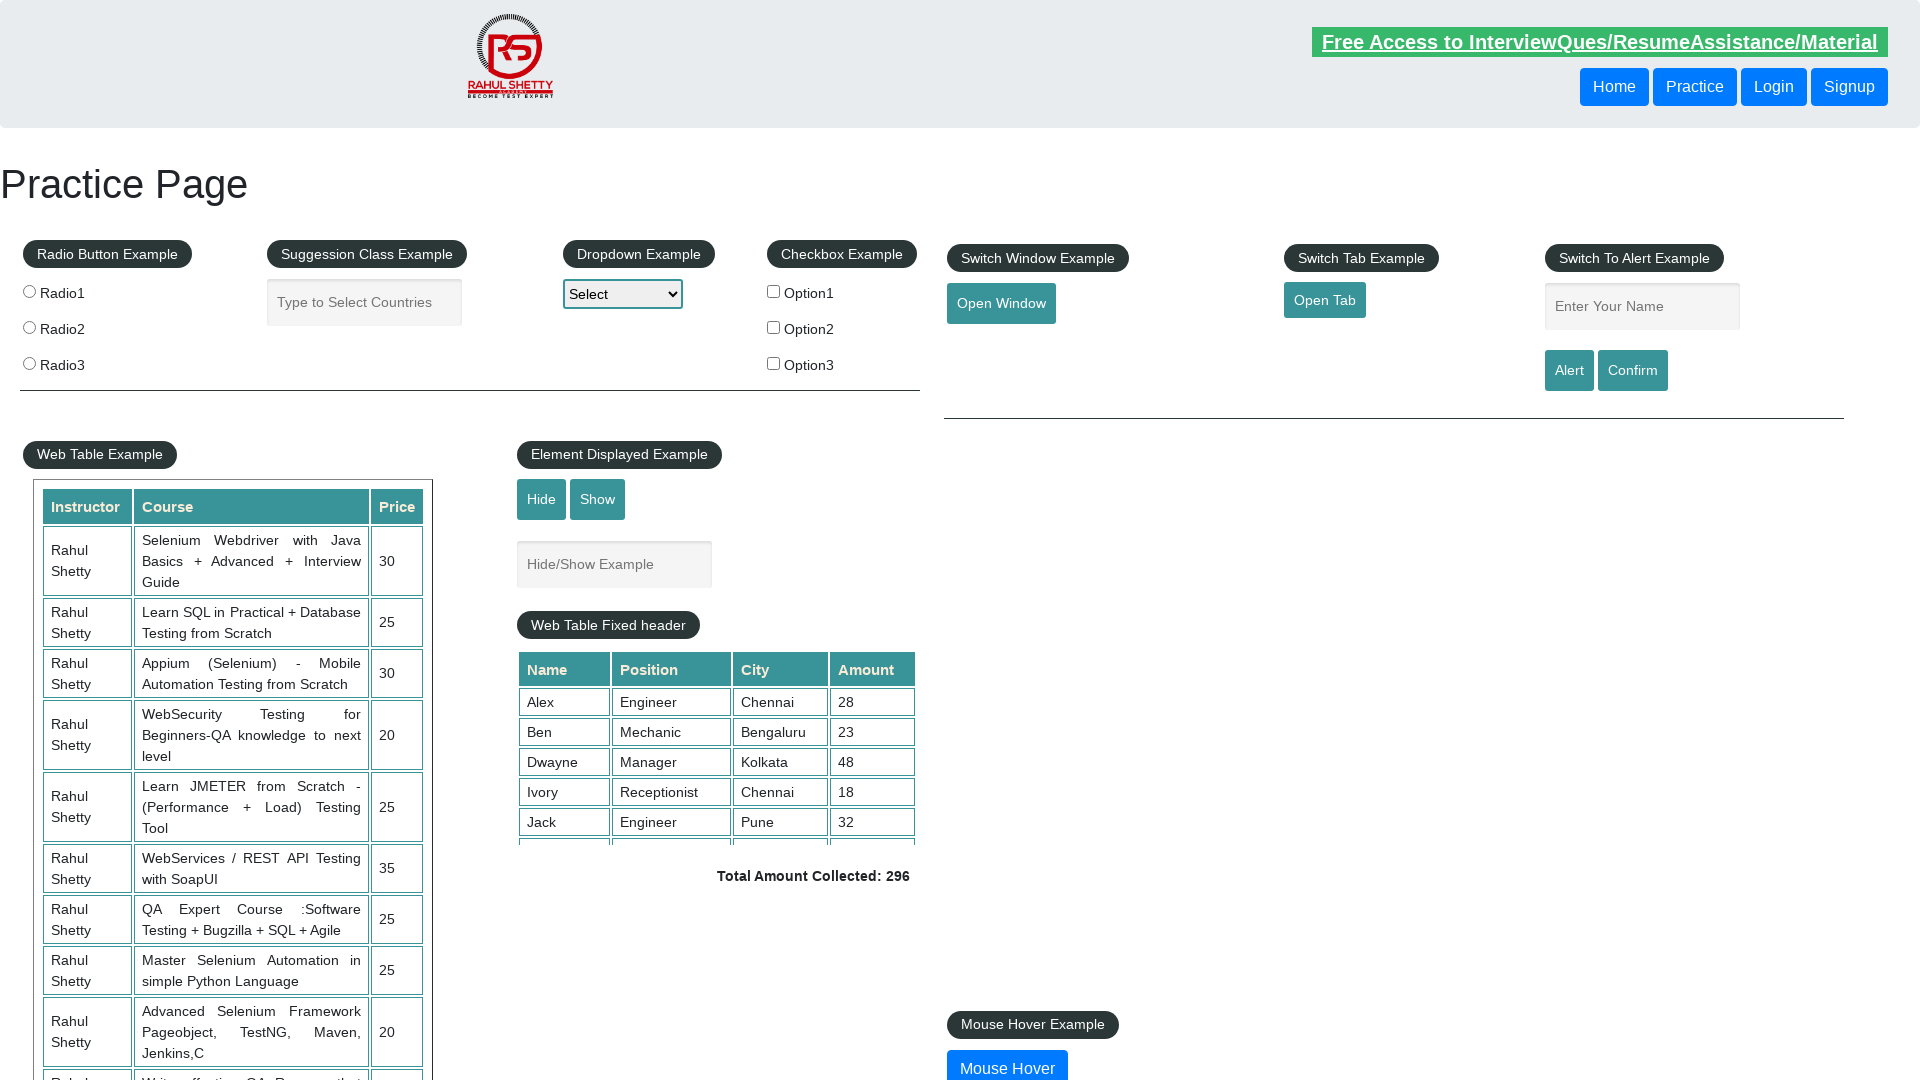

Found 3 radio buttons on the page
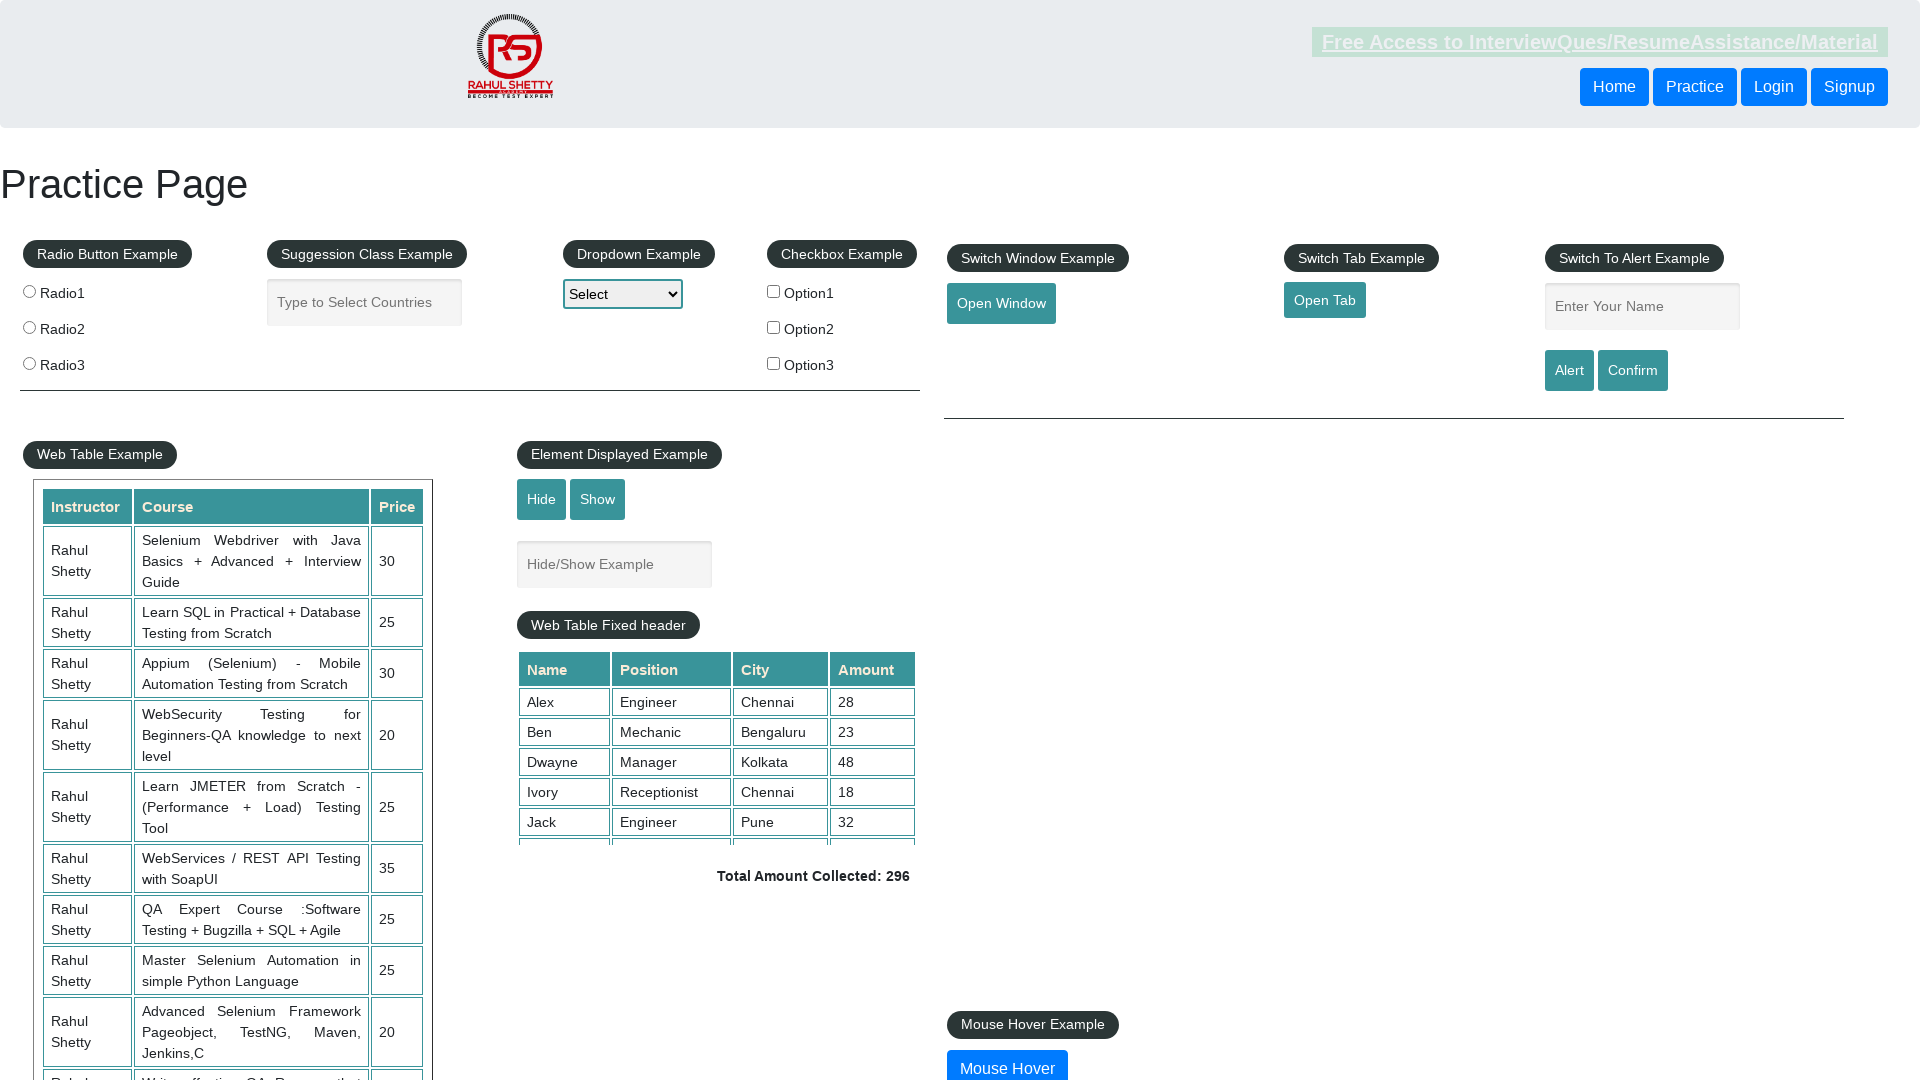

Clicked radio button 1 of 3 at (29, 291) on input.radioButton >> nth=0
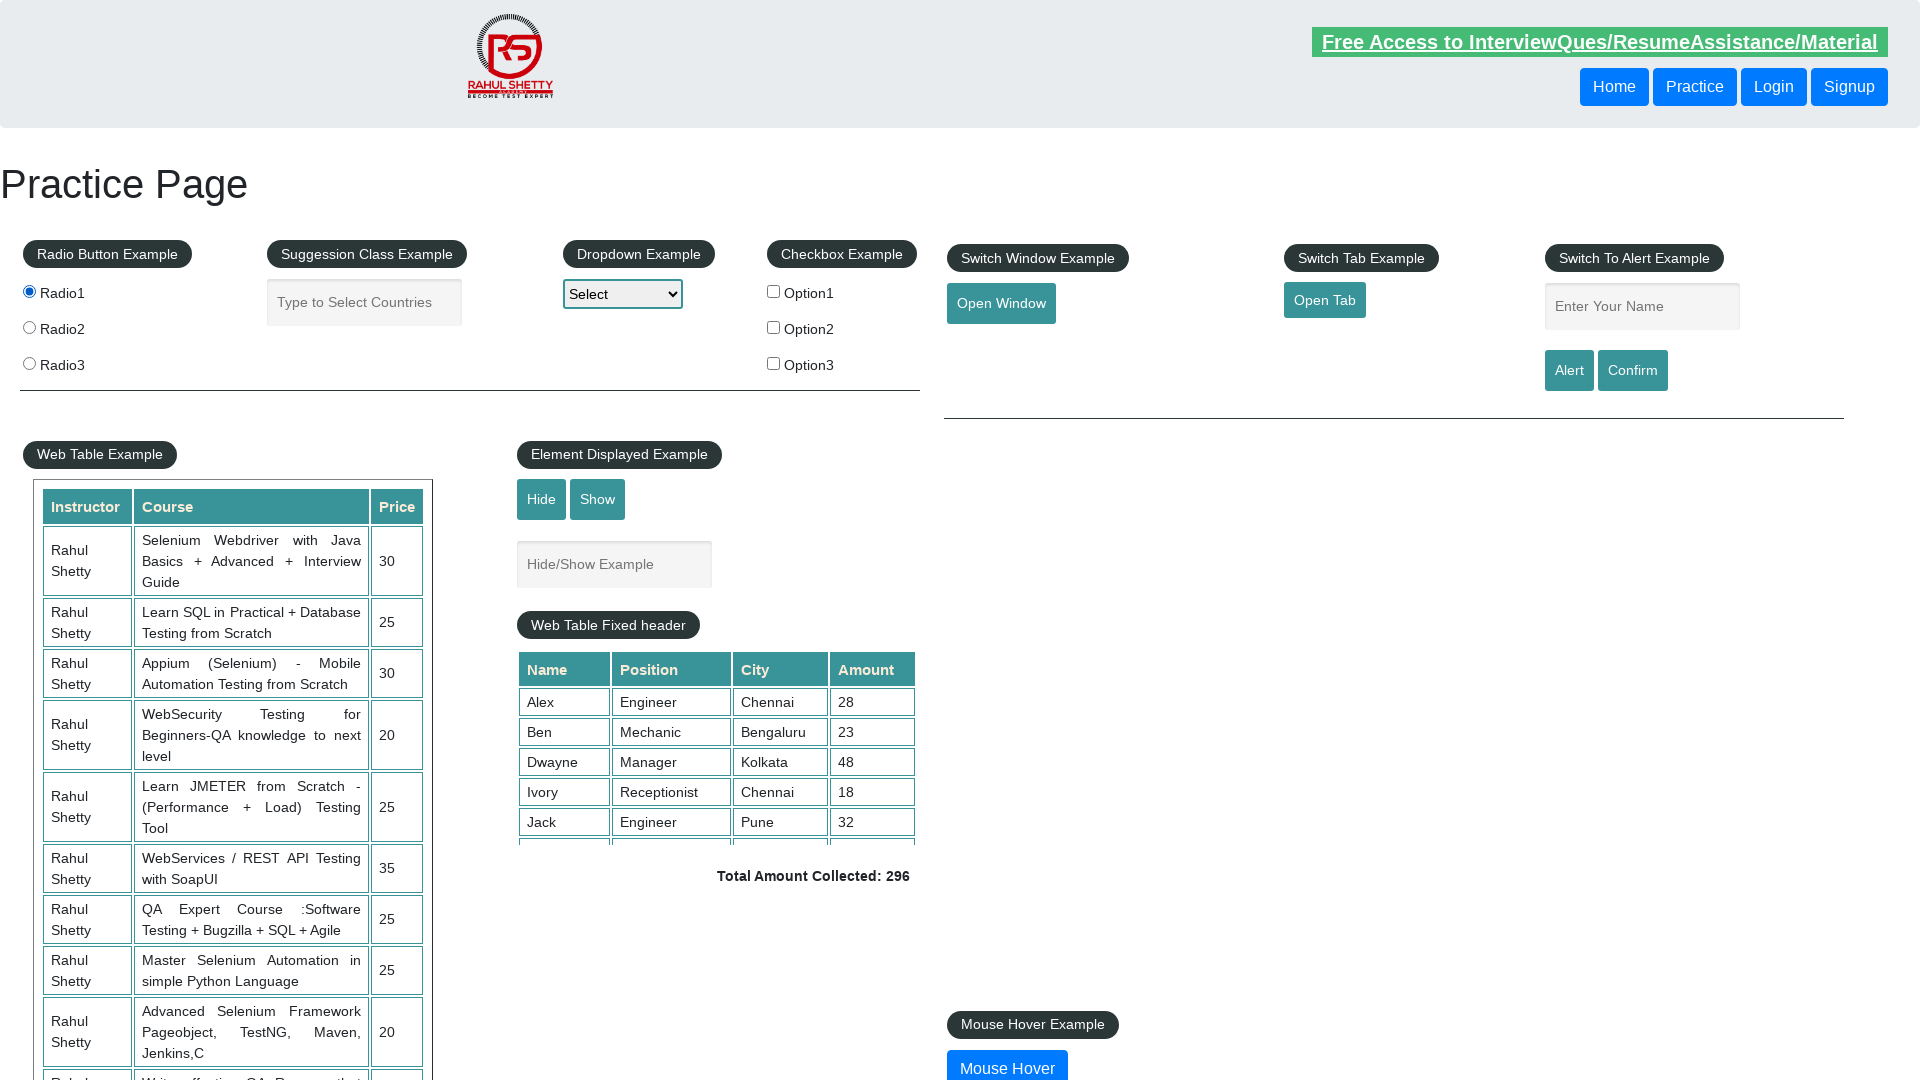

Waited 500ms after clicking radio button 1
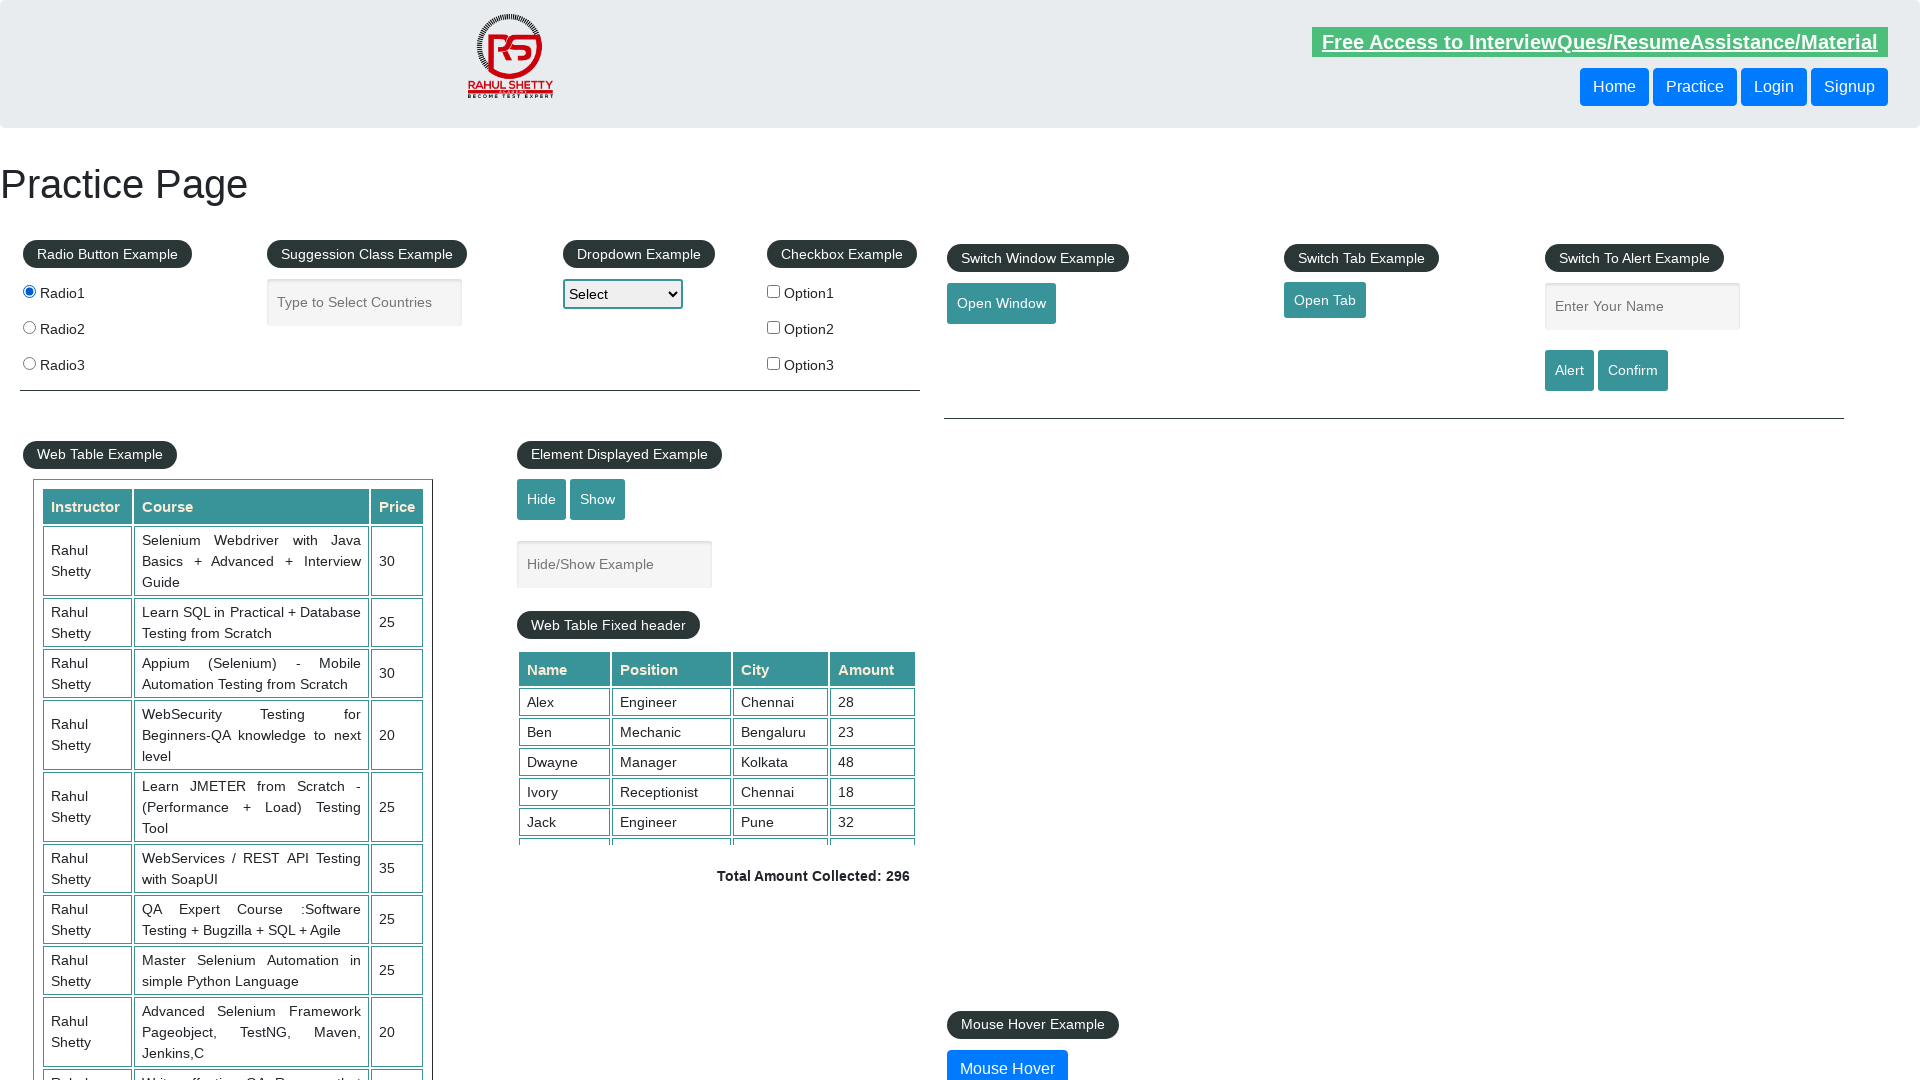

Clicked radio button 2 of 3 at (29, 327) on input.radioButton >> nth=1
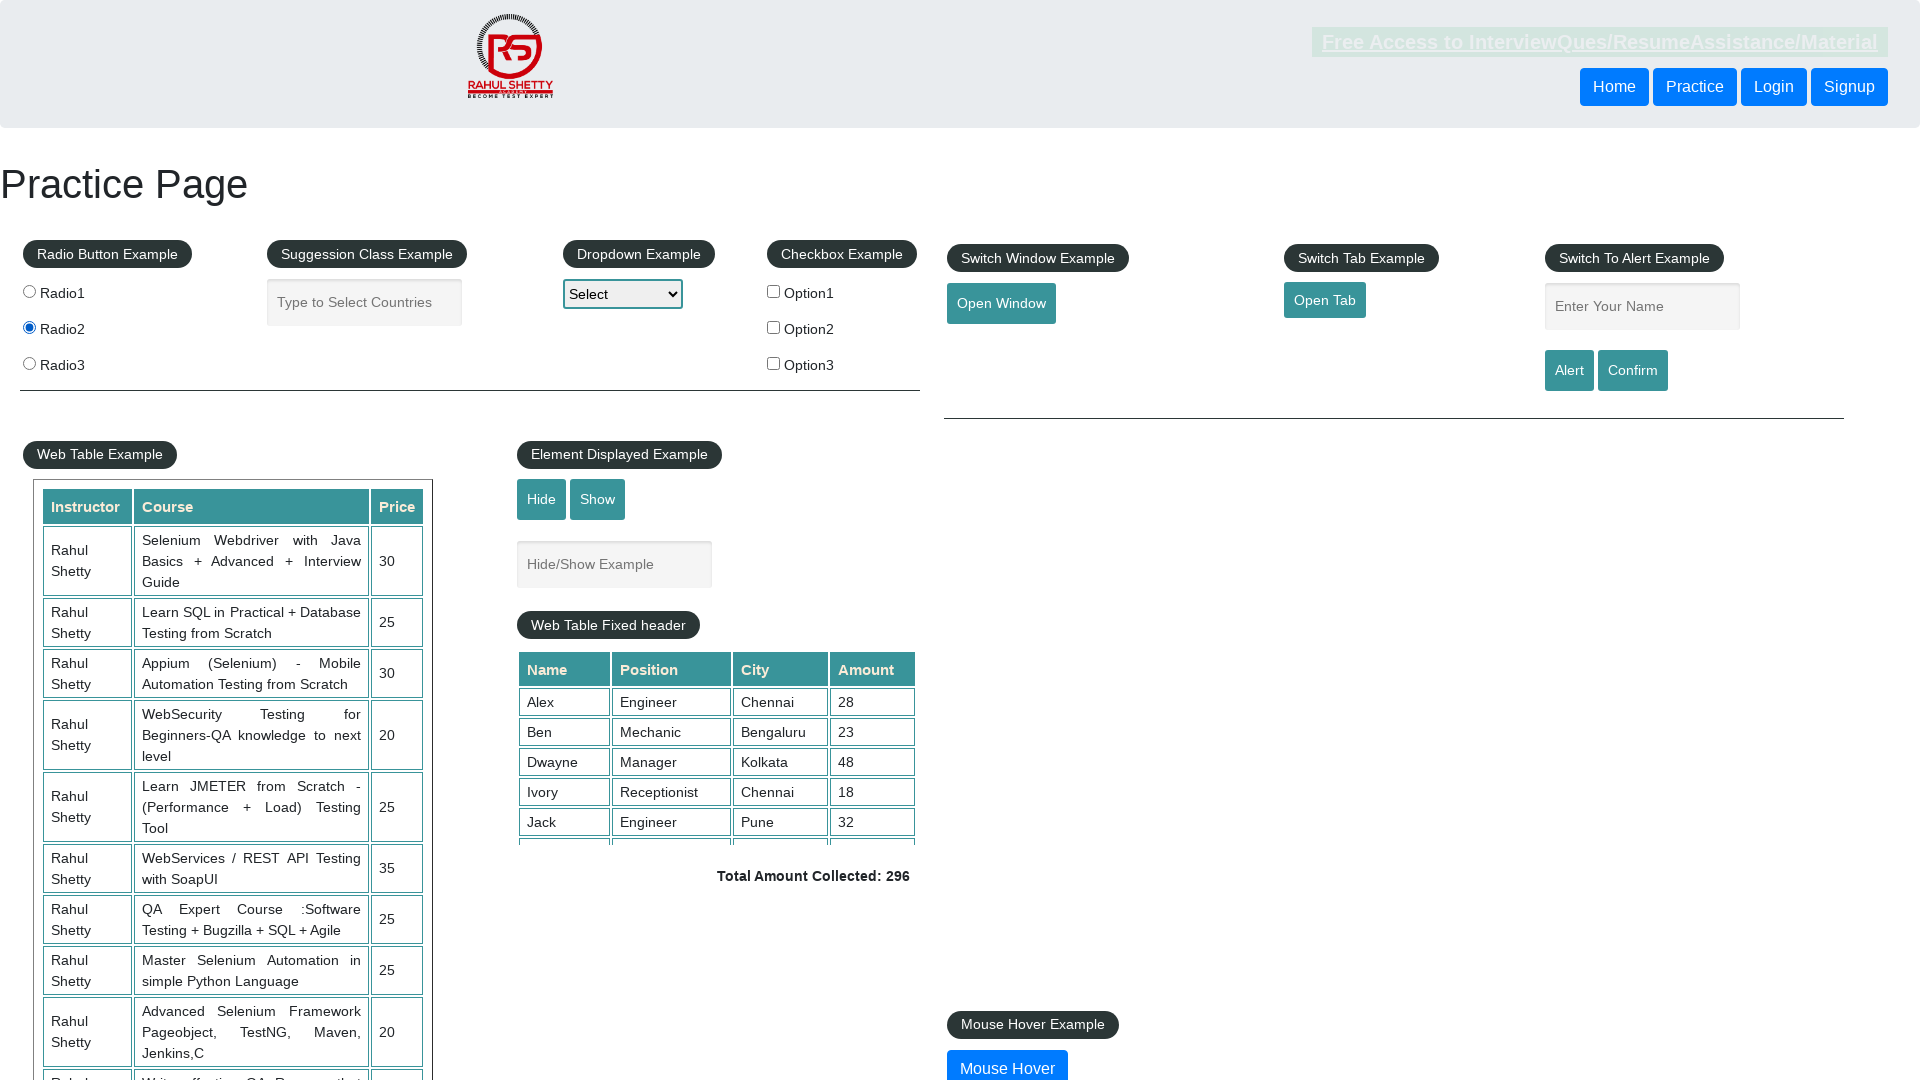

Waited 500ms after clicking radio button 2
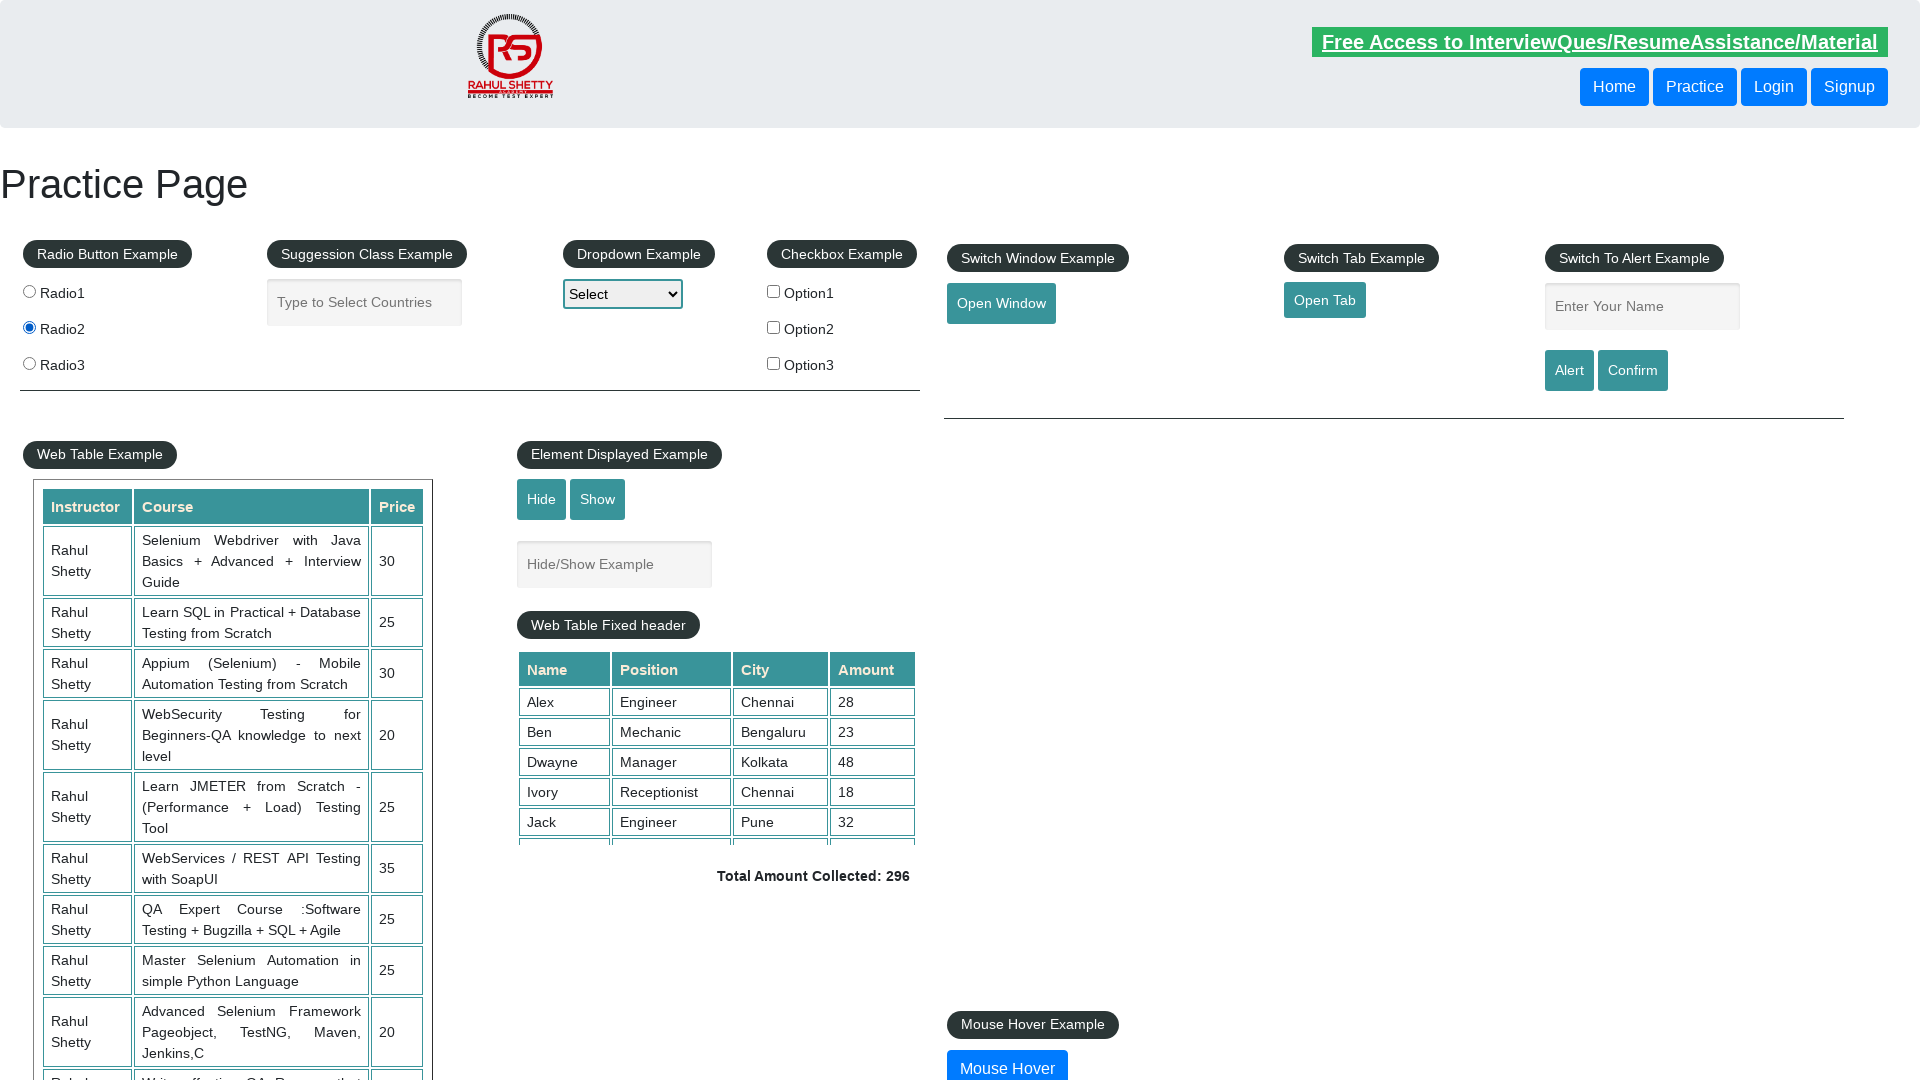

Clicked radio button 3 of 3 at (29, 363) on input.radioButton >> nth=2
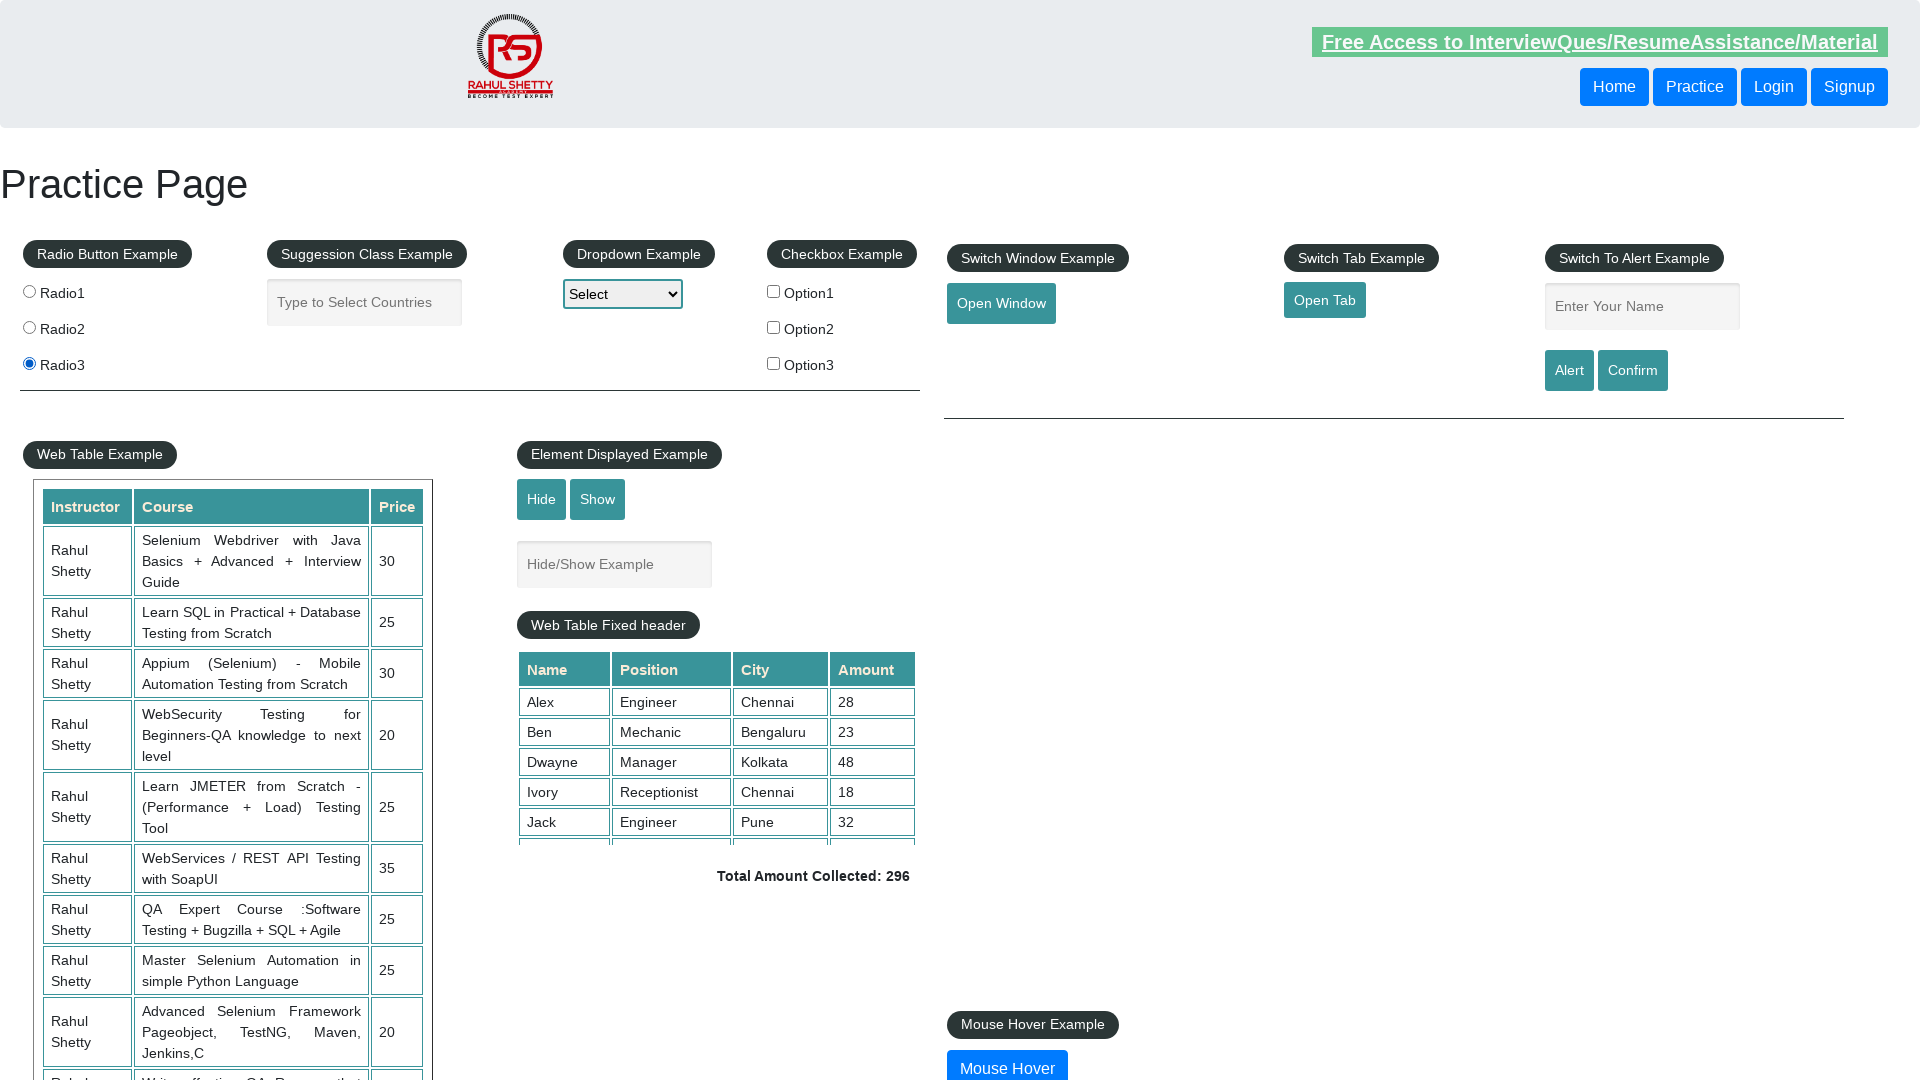

Waited 500ms after clicking radio button 3
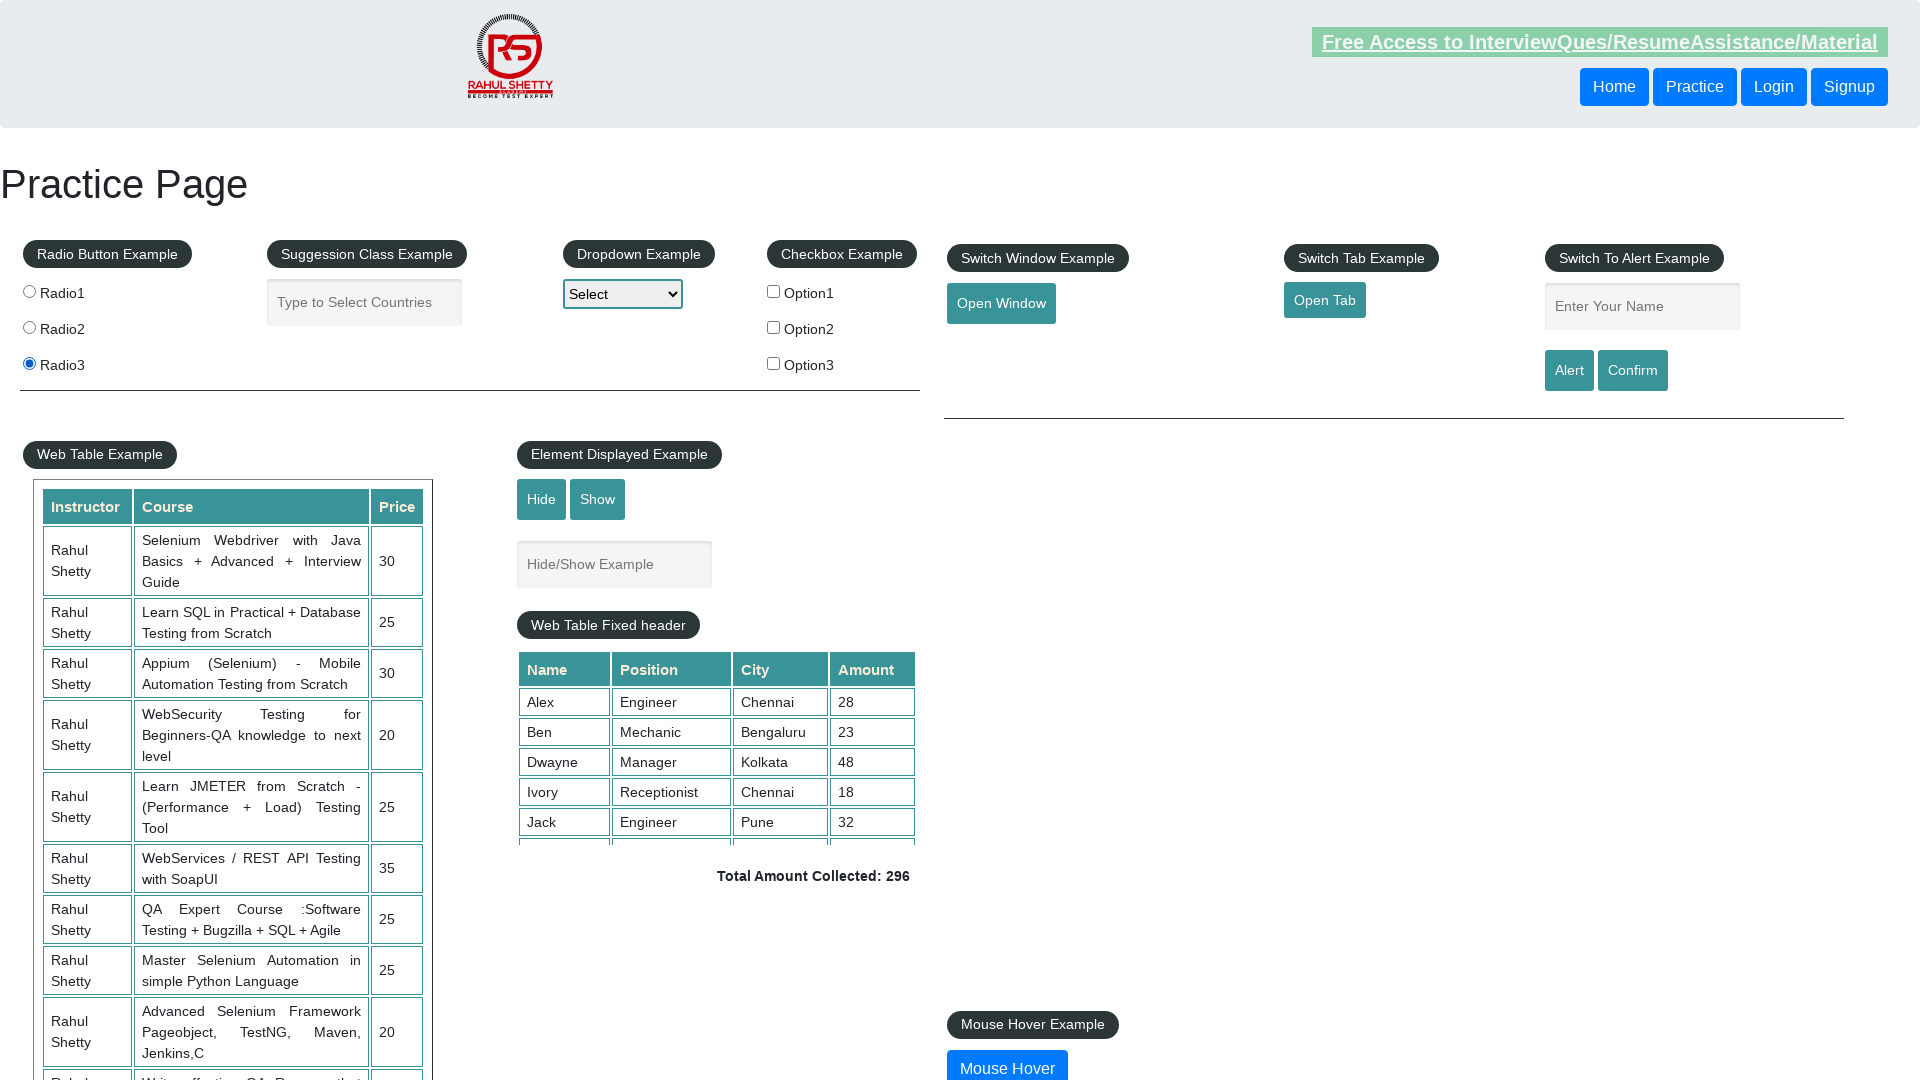

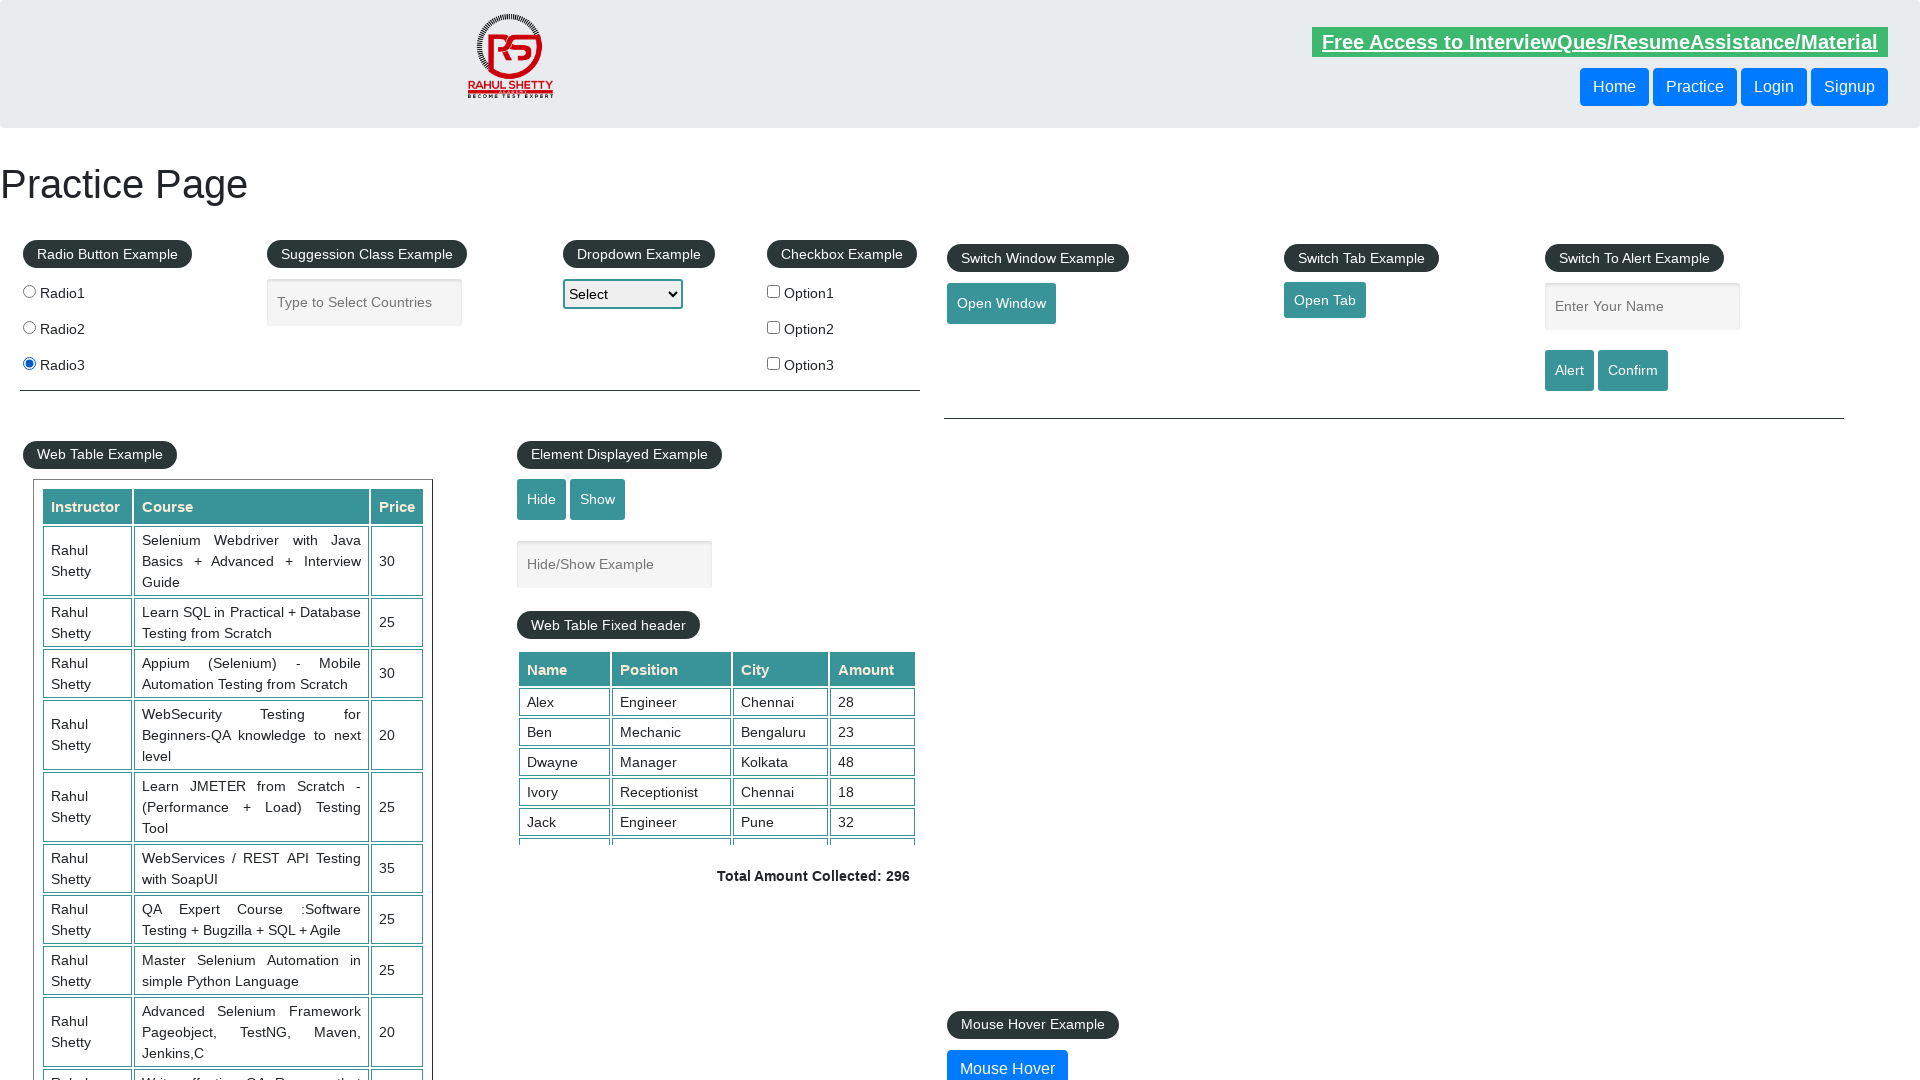